Navigates to LiveScore homepage and waits for the page to fully load, verifying the page renders correctly.

Starting URL: https://www.livescore.com/en/

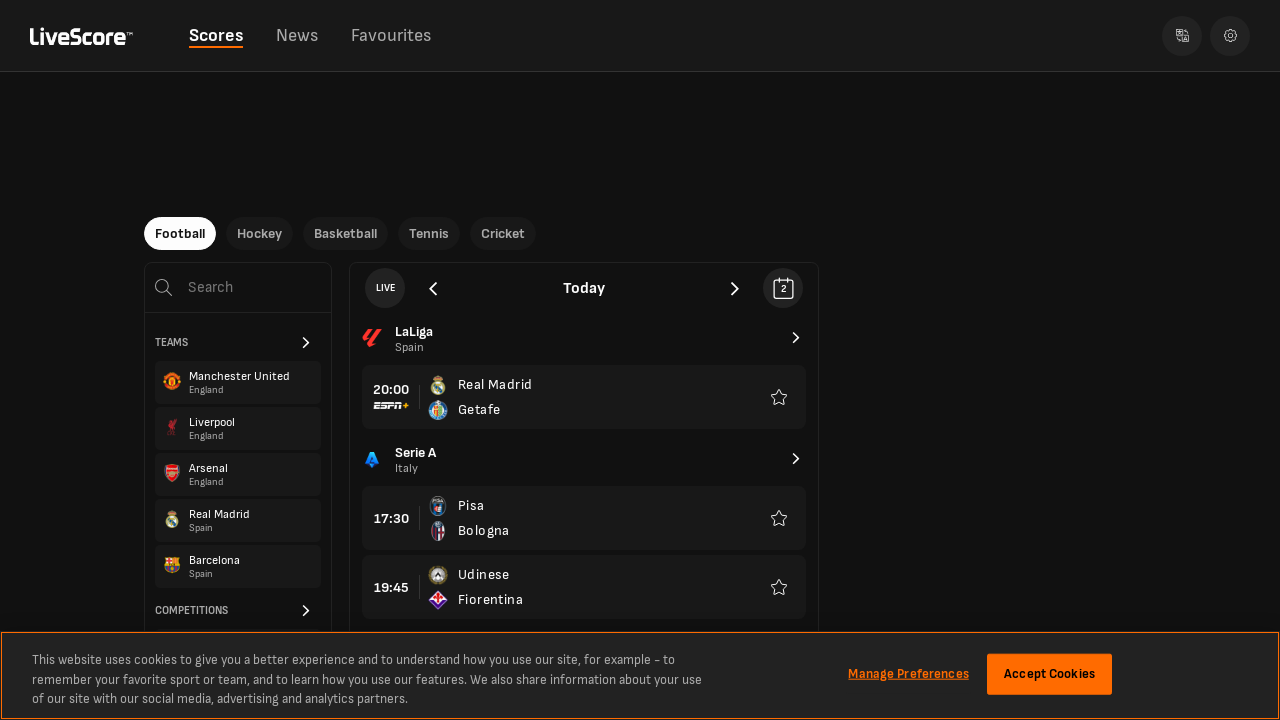

Waited for page load state to complete
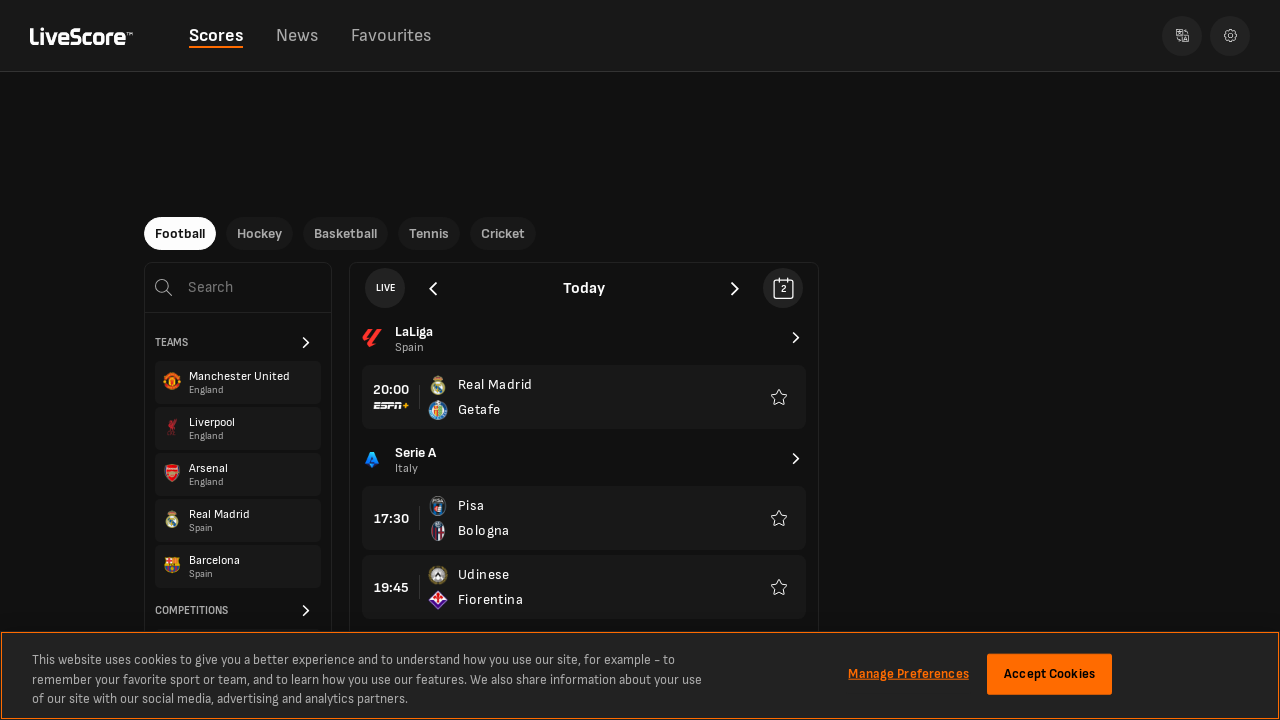

Verified body element is visible on LiveScore dashboard
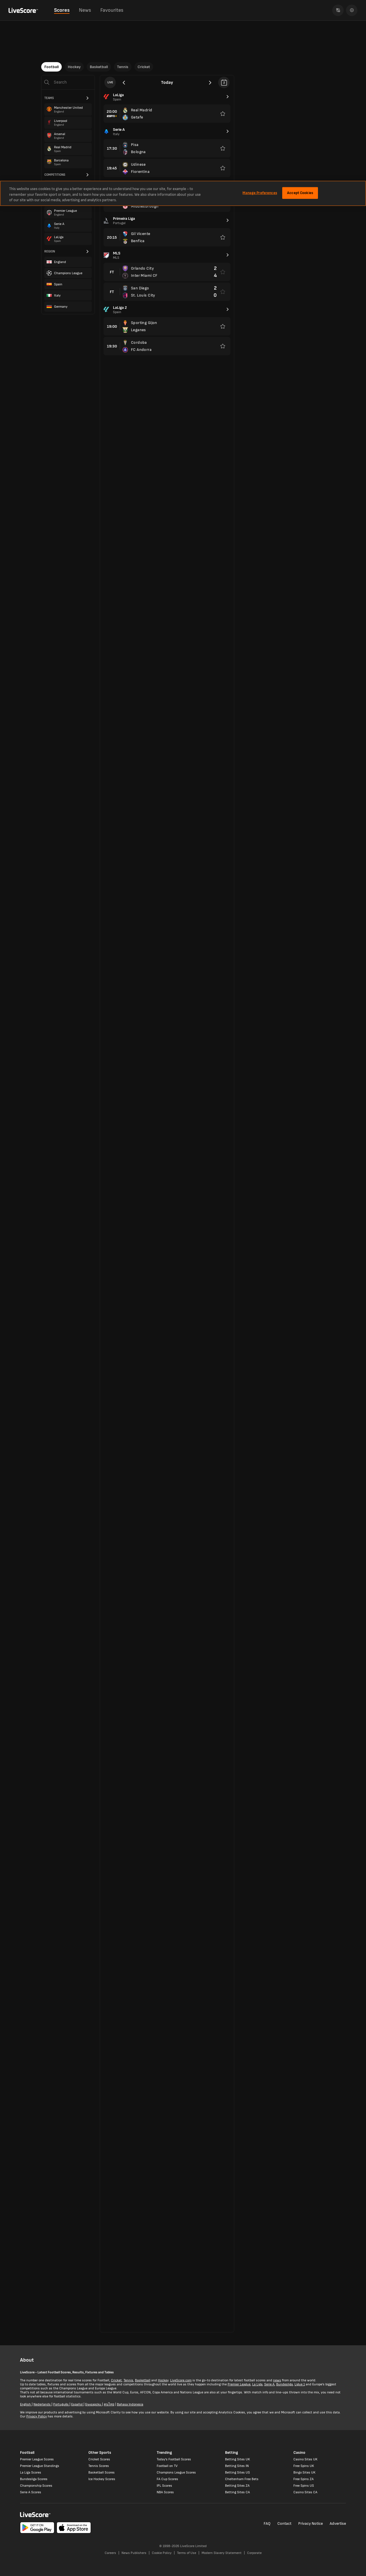

Captured full-page screenshot to verify LiveScore dashboard rendered correctly
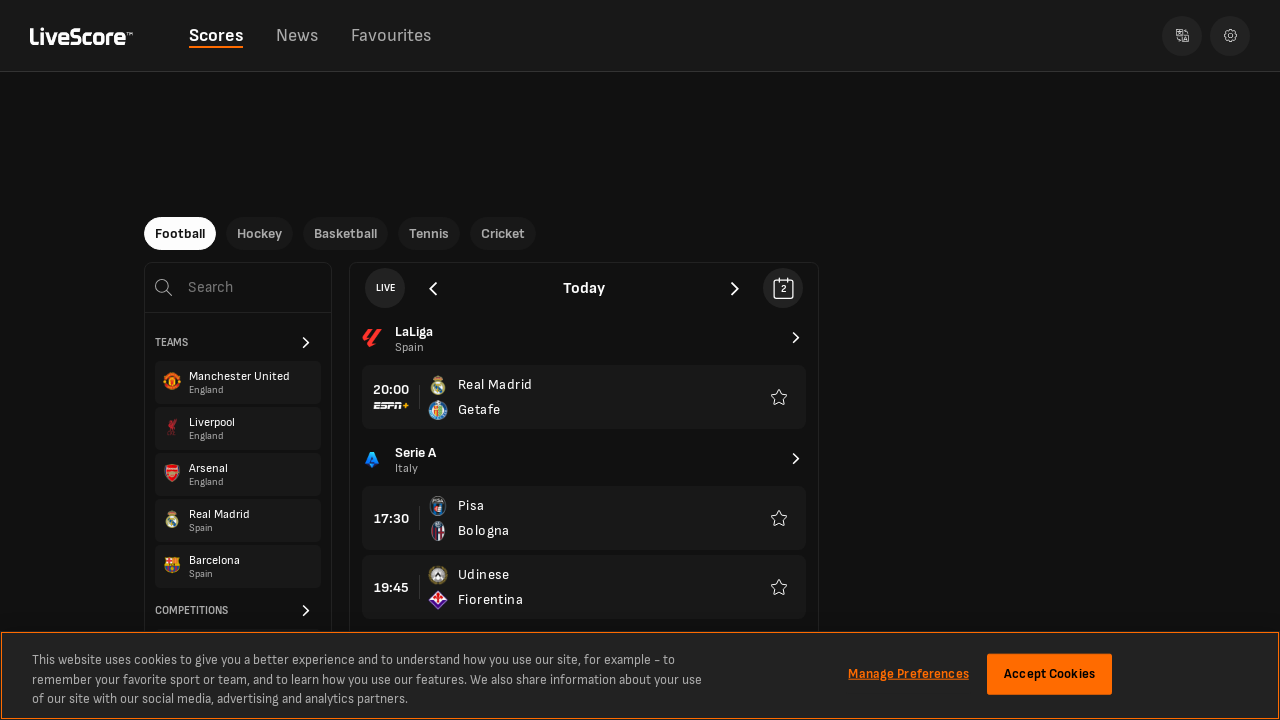

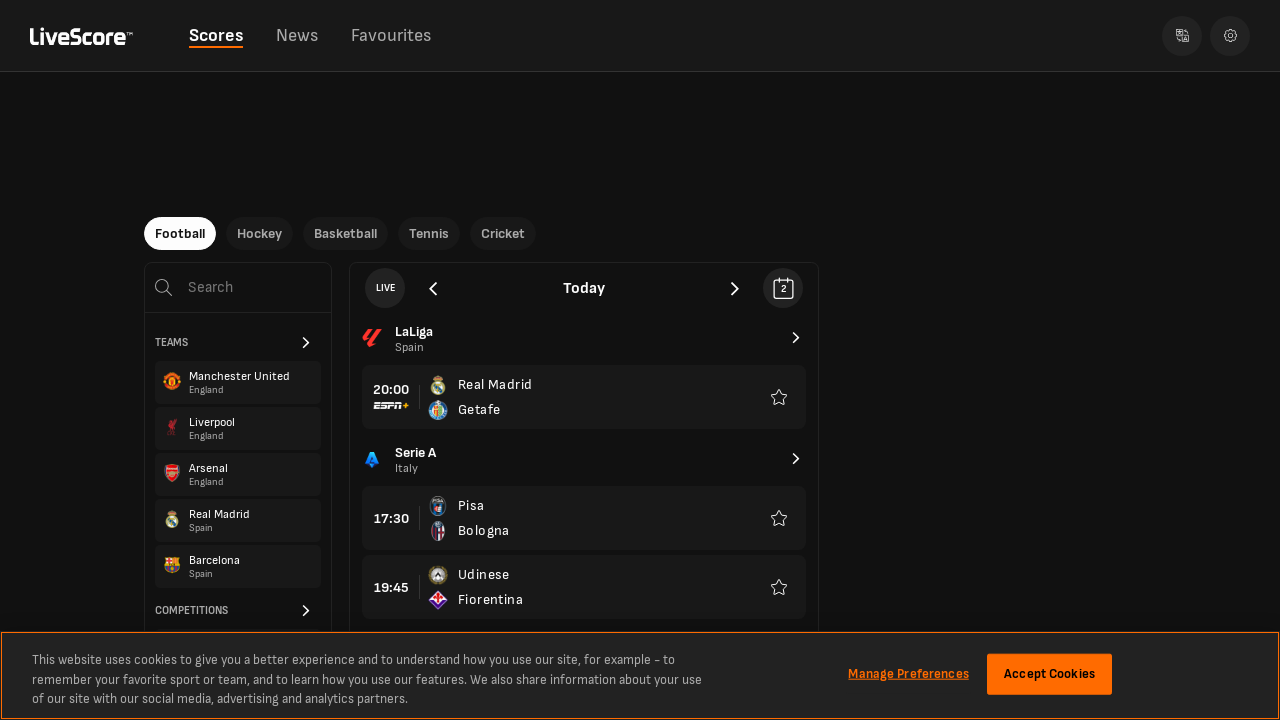